Tests various form elements on a practice automation page including radio buttons, autocomplete dropdown, regular dropdown, checkboxes, and window handling

Starting URL: https://rahulshettyacademy.com/AutomationPractice/

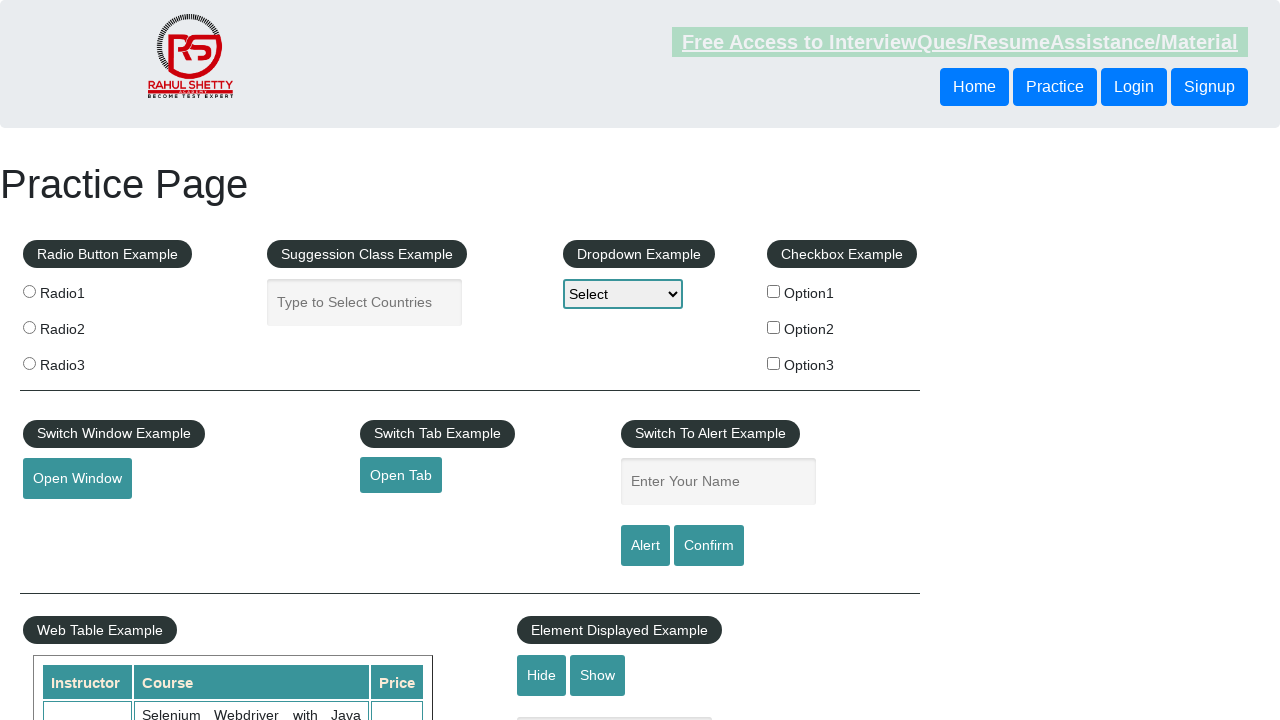

Clicked radio button option 2 at (29, 327) on xpath=//input[@value='radio2']
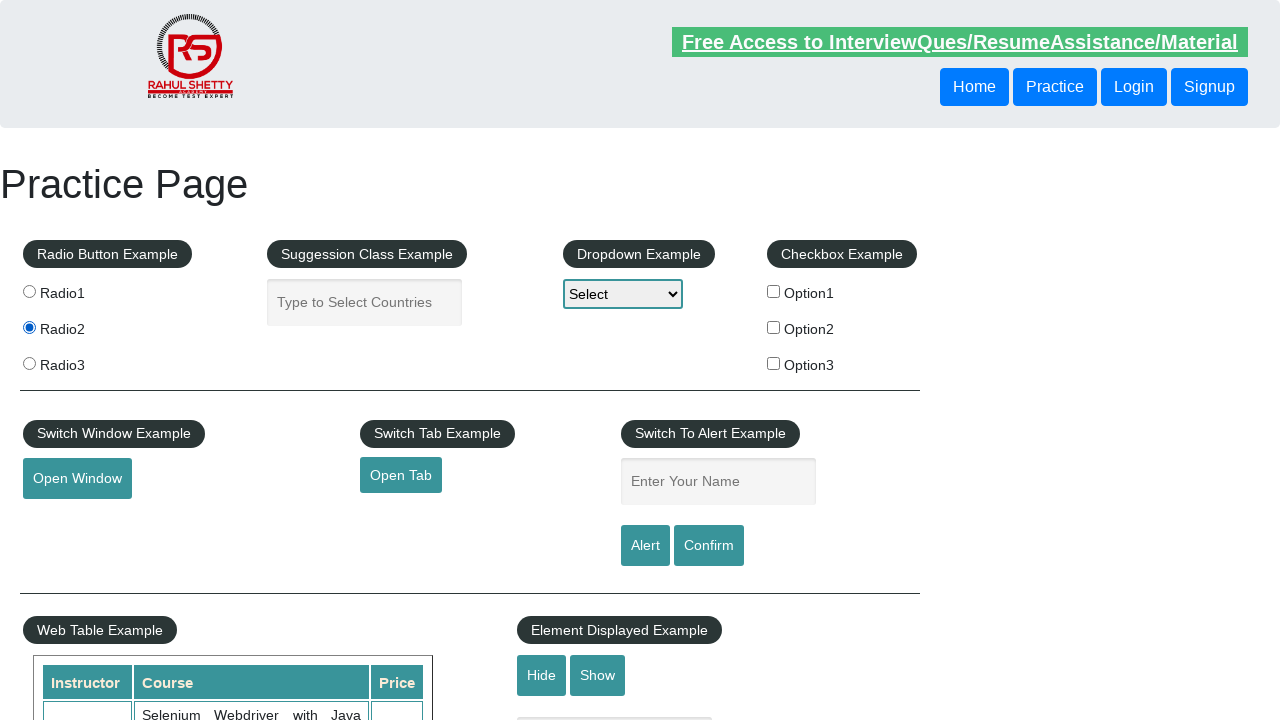

Filled autocomplete field with 'ind' on #autocomplete
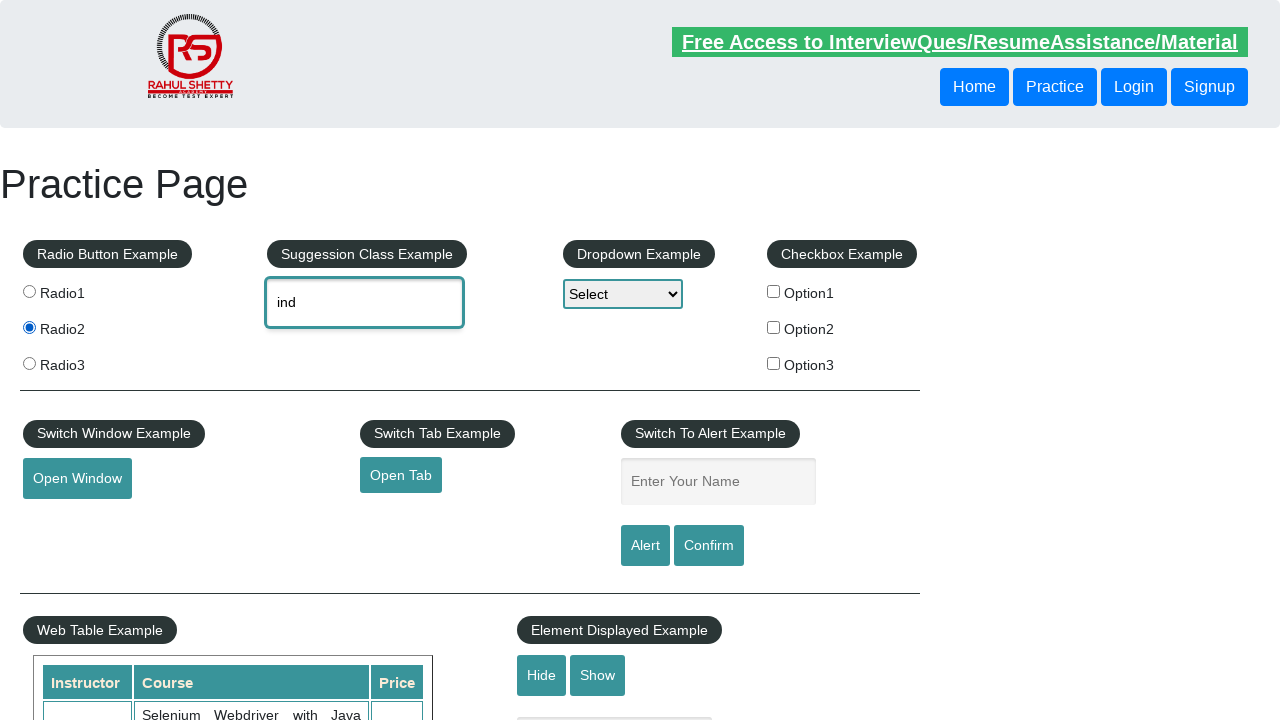

Autocomplete suggestions appeared
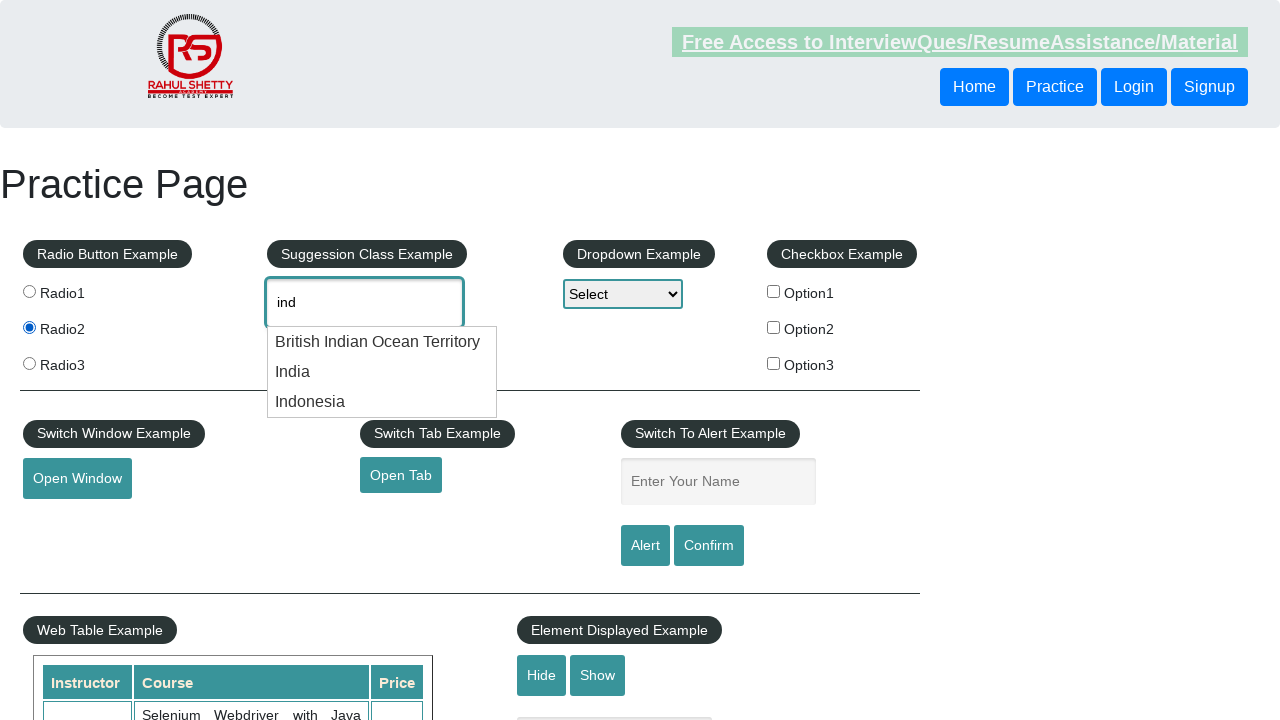

Selected 'India' from autocomplete suggestions
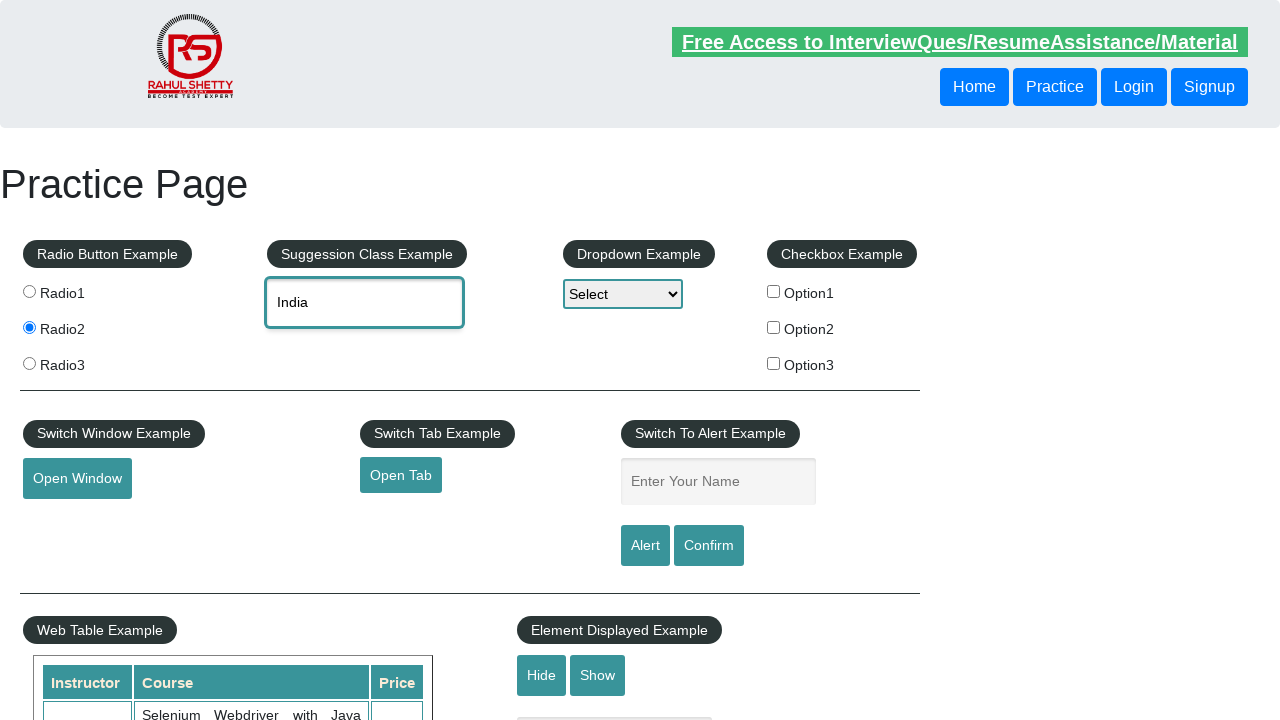

Selected option at index 2 from dropdown on #dropdown-class-example
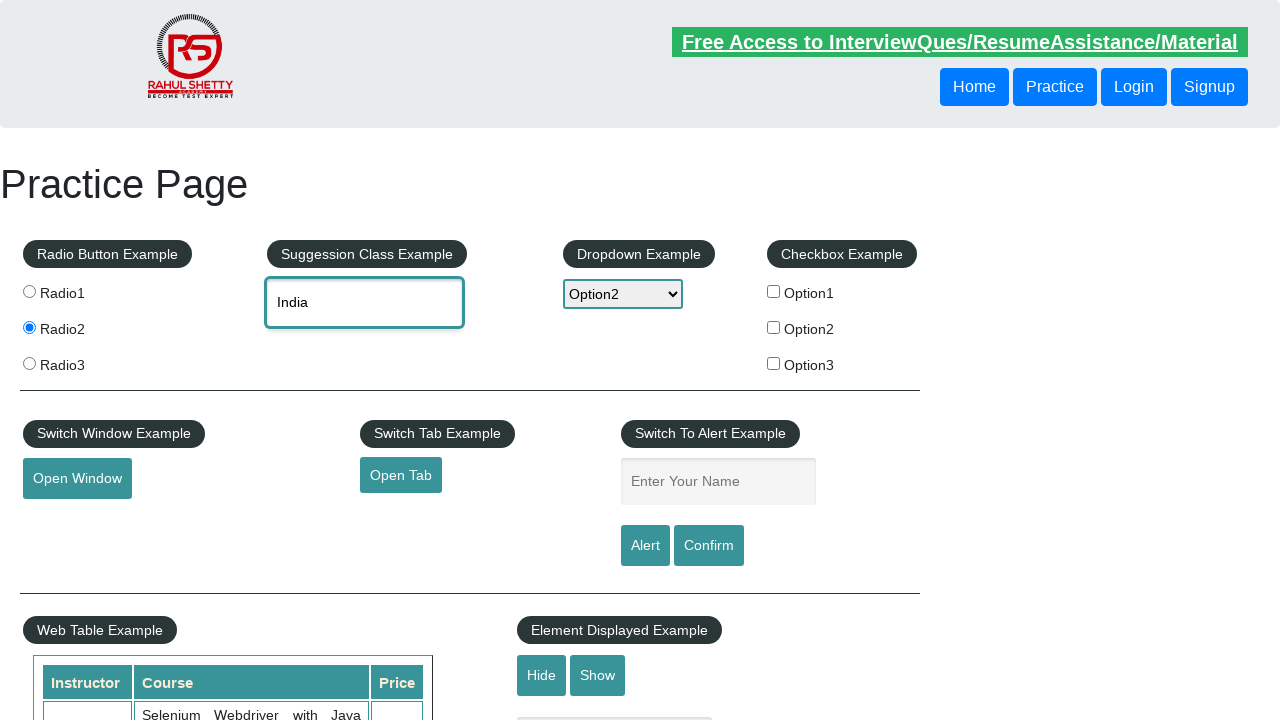

Clicked checkbox option 2 at (774, 327) on #checkBoxOption2
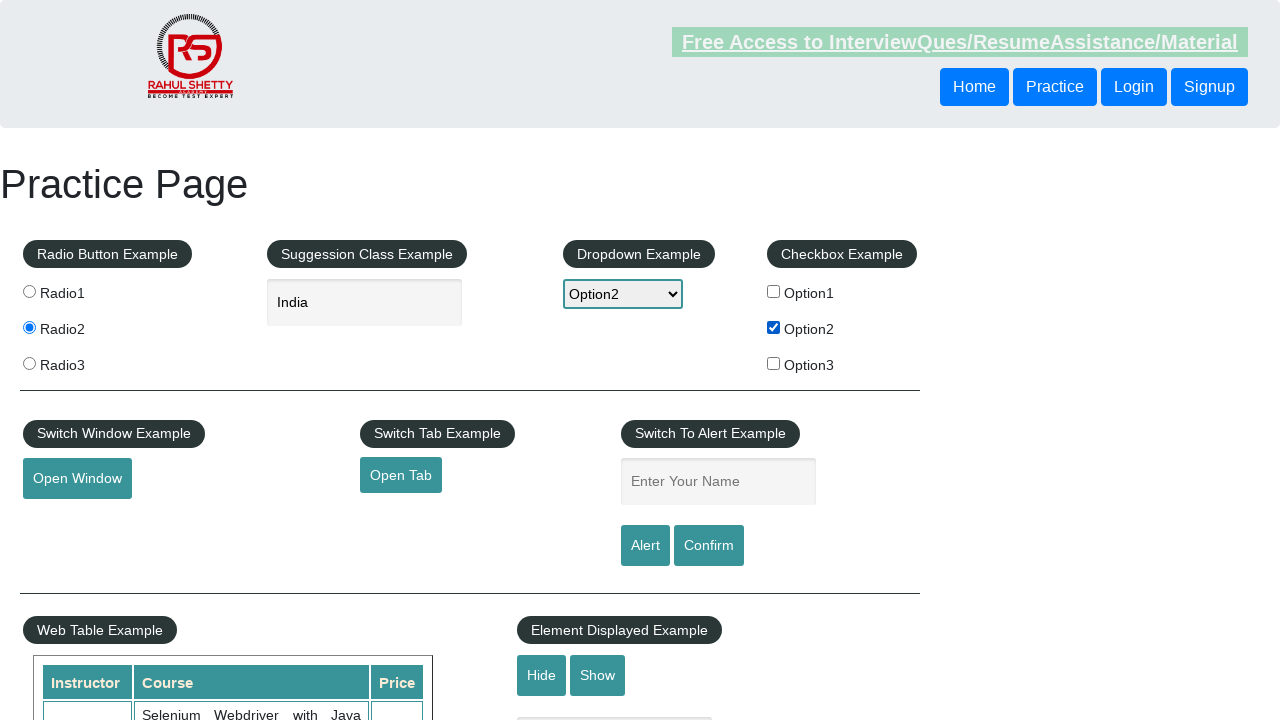

Clicked button to open new window at (77, 479) on #openwindow
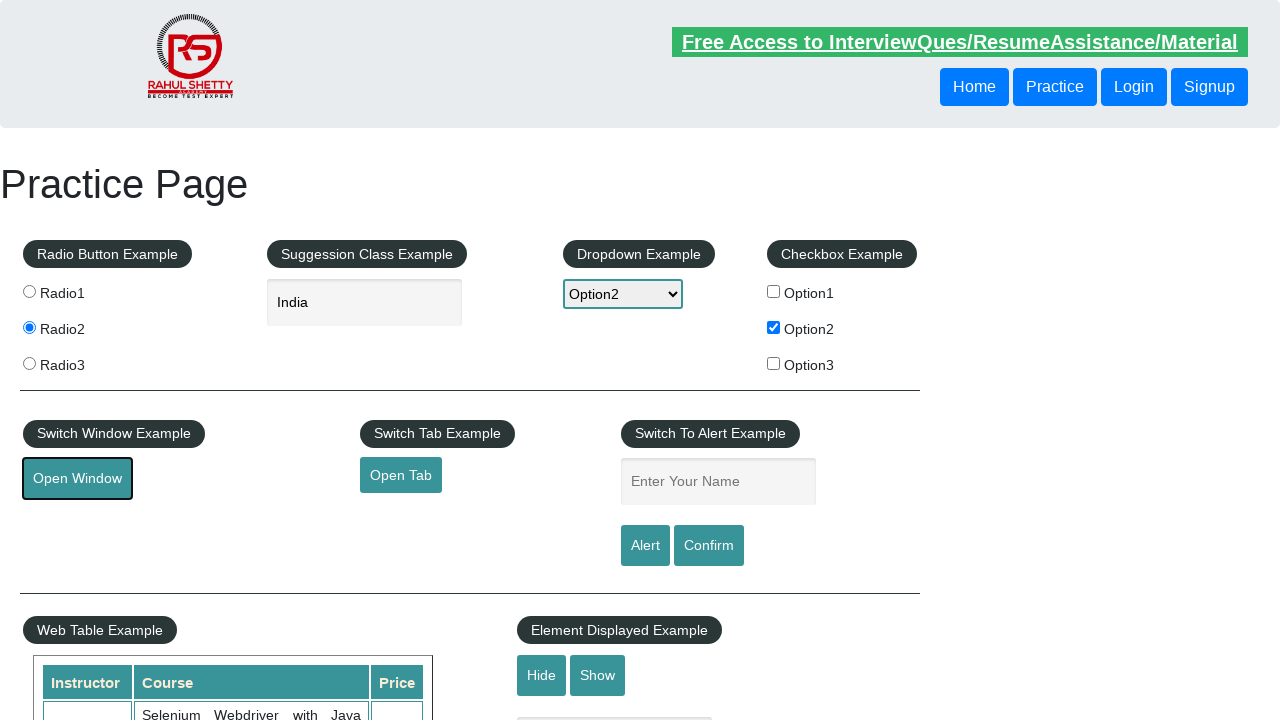

New window opened and captured
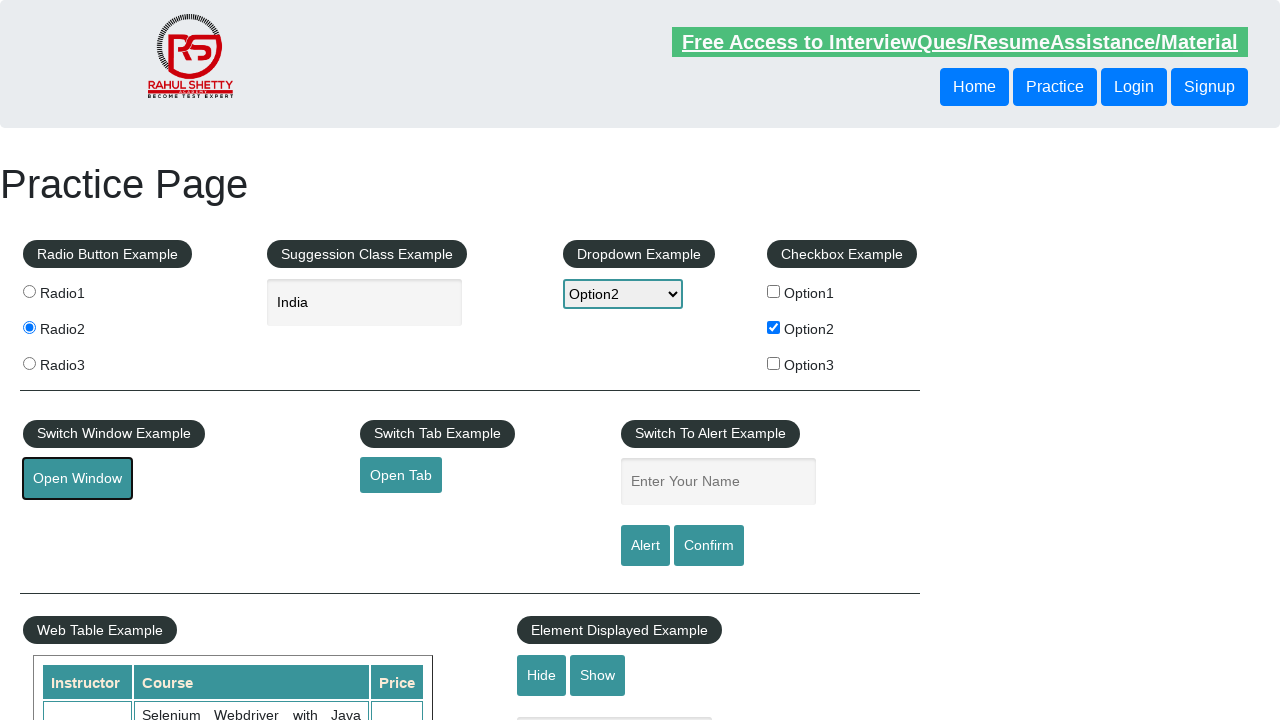

Retrieved new window title: QAClick Academy - A Testing Academy to Learn, Earn and Shine
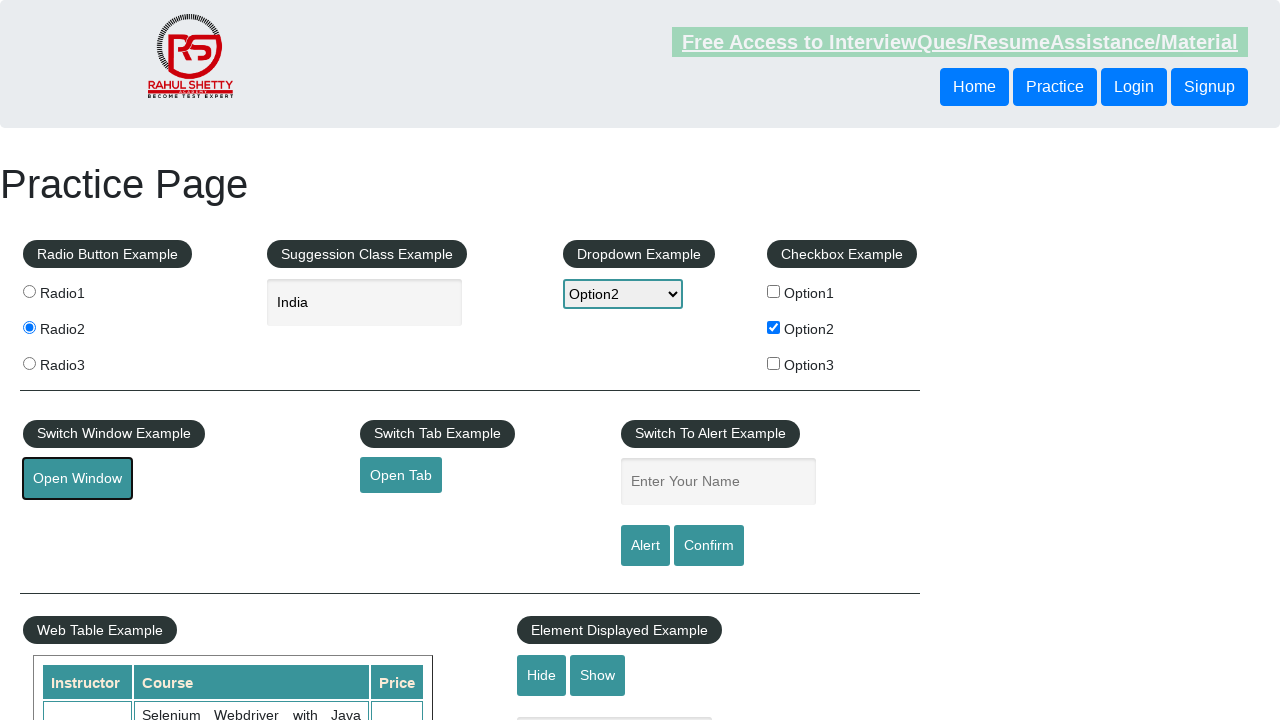

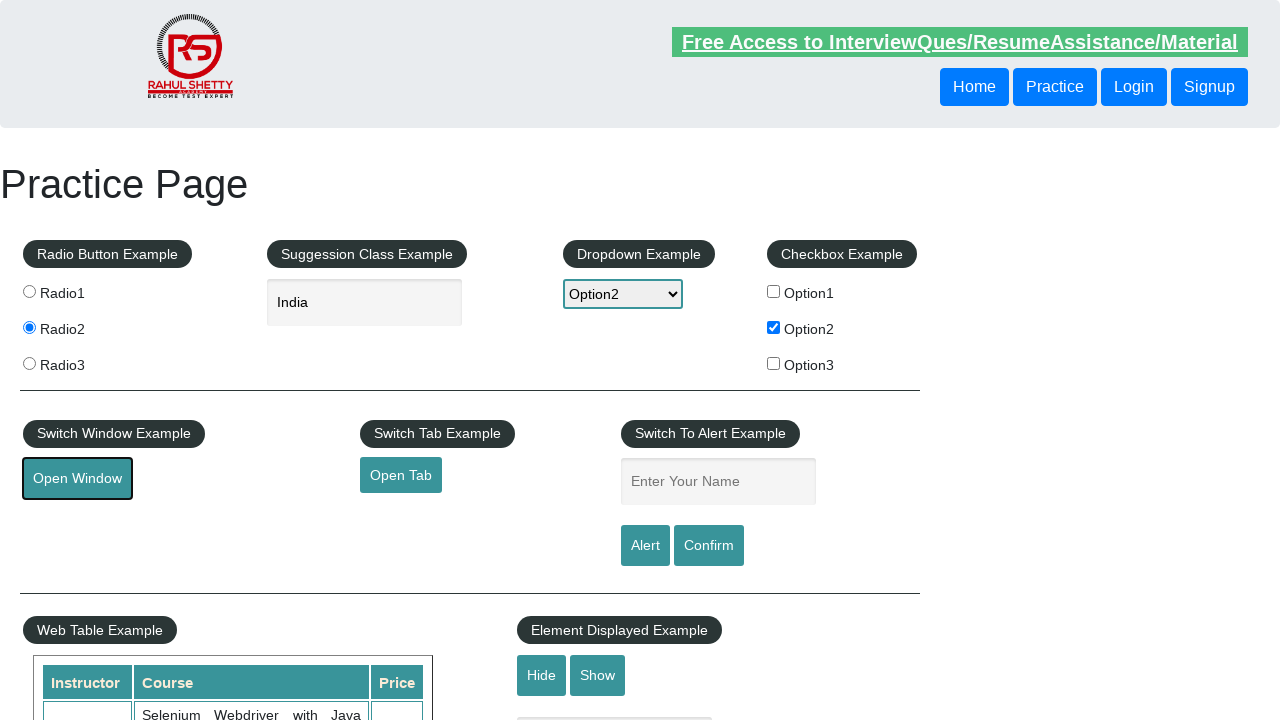